Tests that clicking the search link reveals a search input with the correct placeholder value

Starting URL: https://nakov.com/

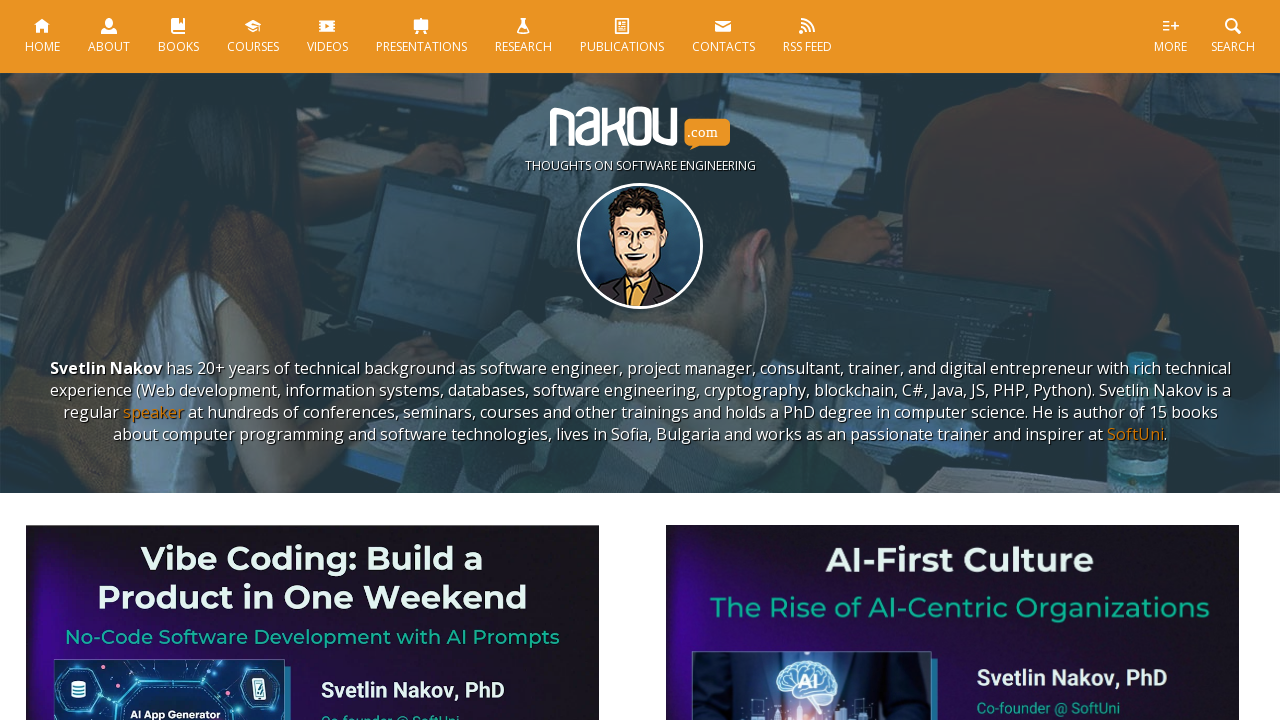

Clicked search link to open search at (1233, 36) on a[href='#search']
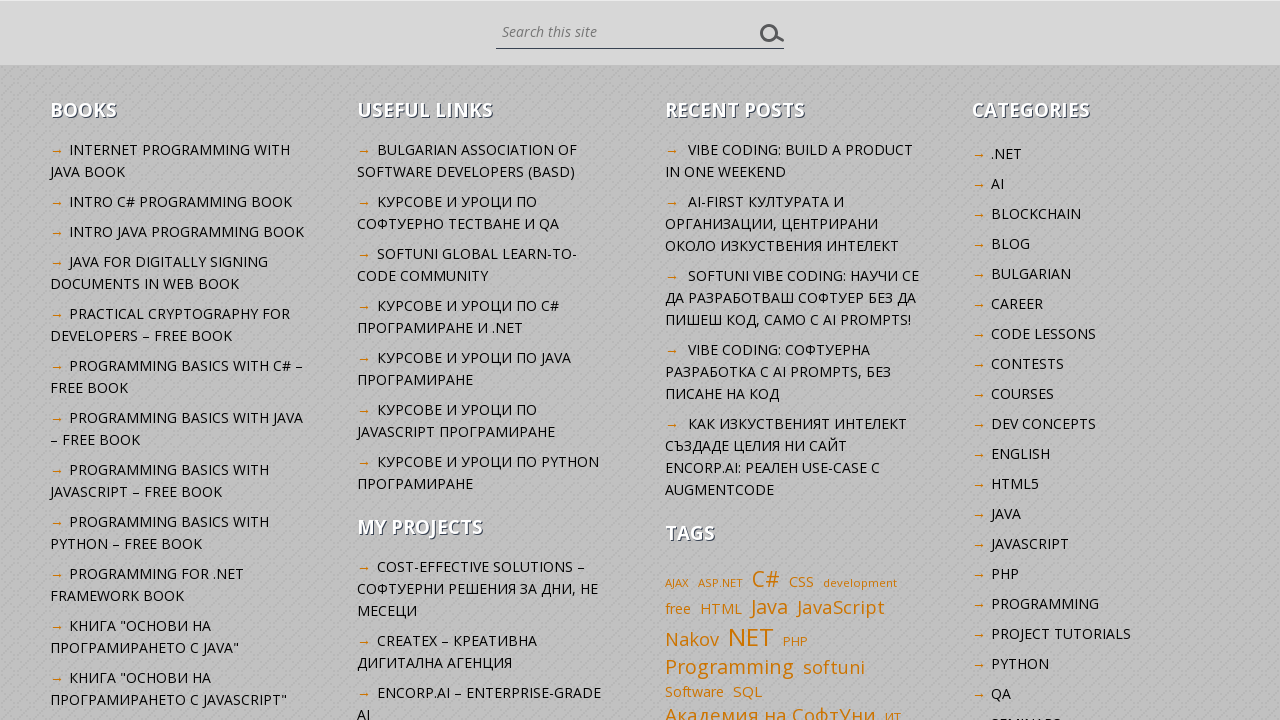

Located search input element
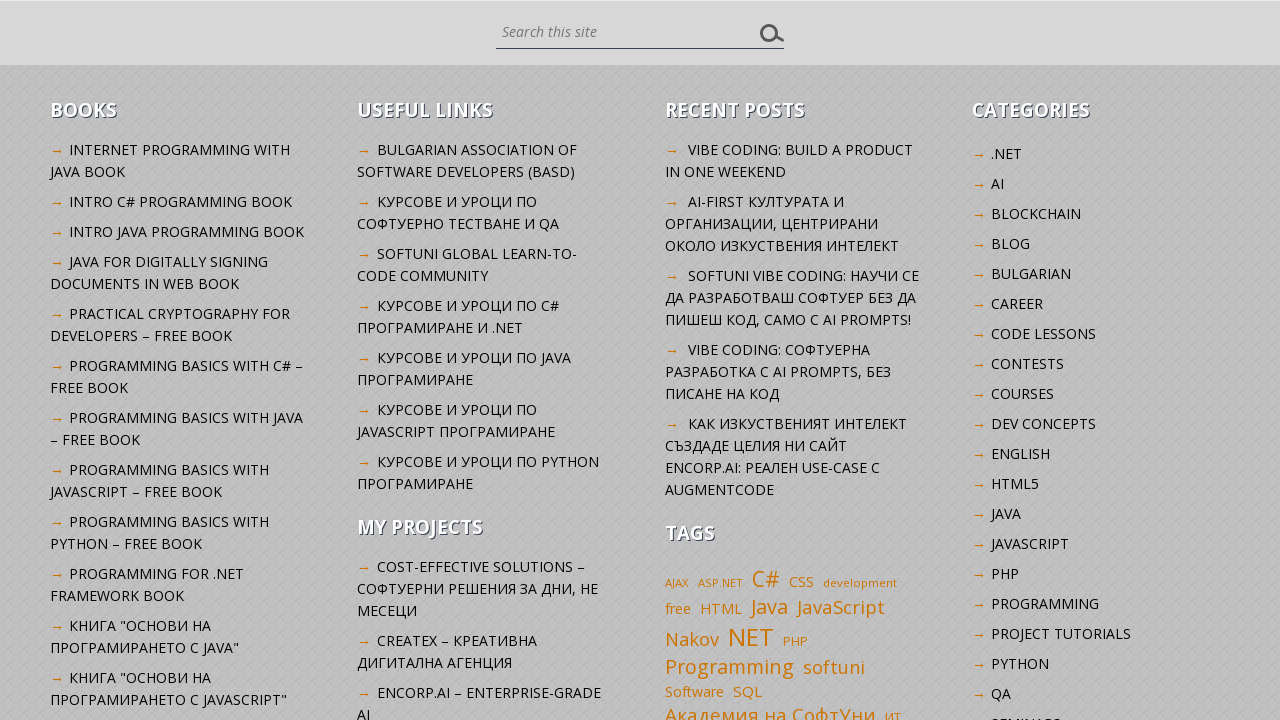

Retrieved placeholder attribute from search input
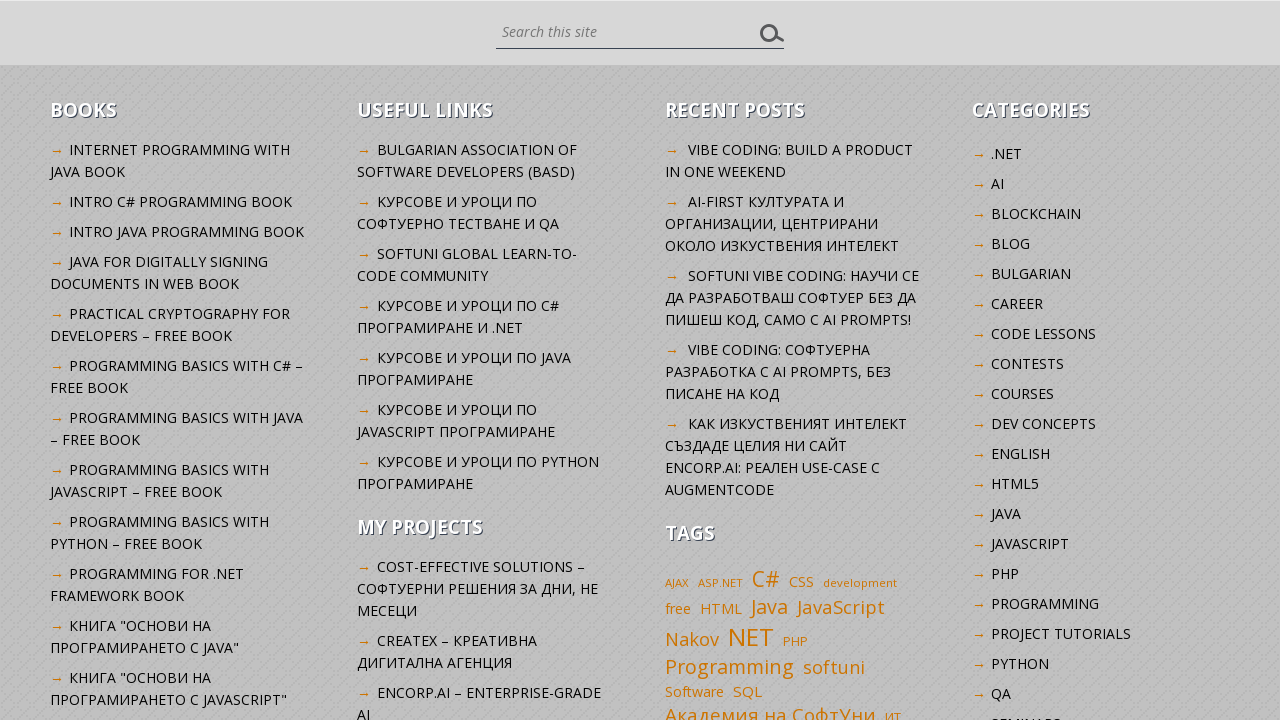

Verified placeholder value matches 'Search this site'
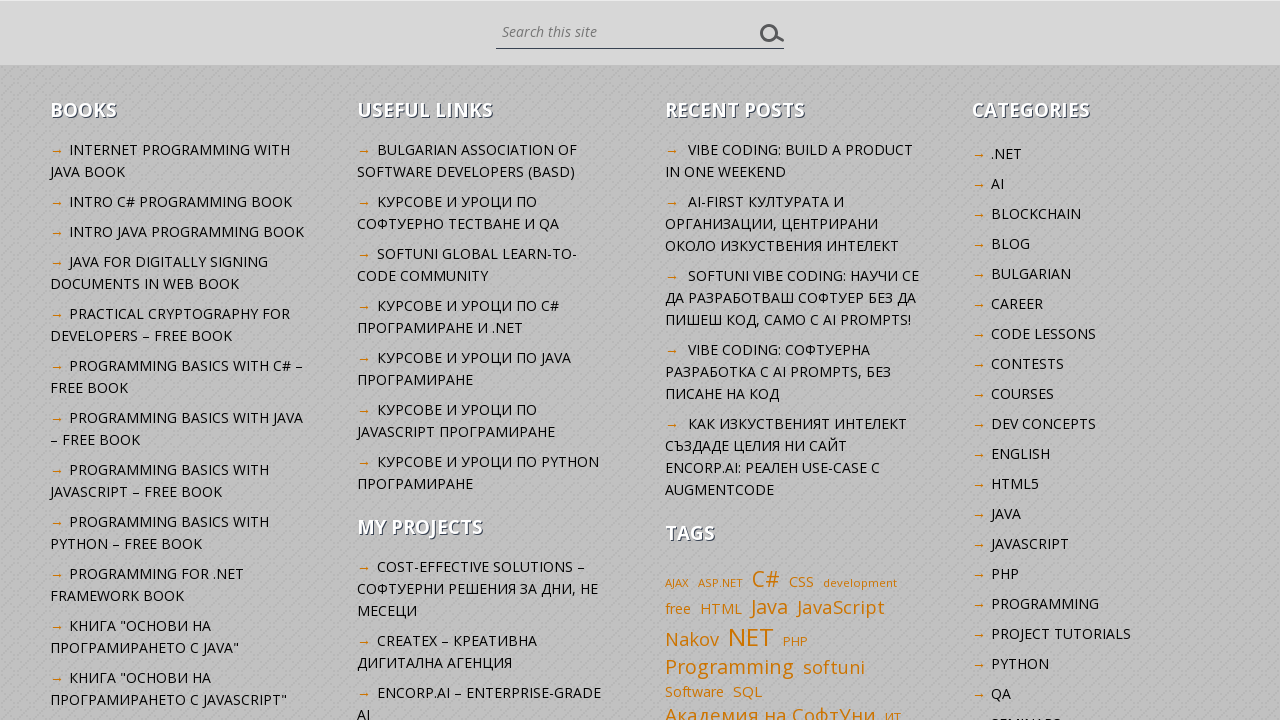

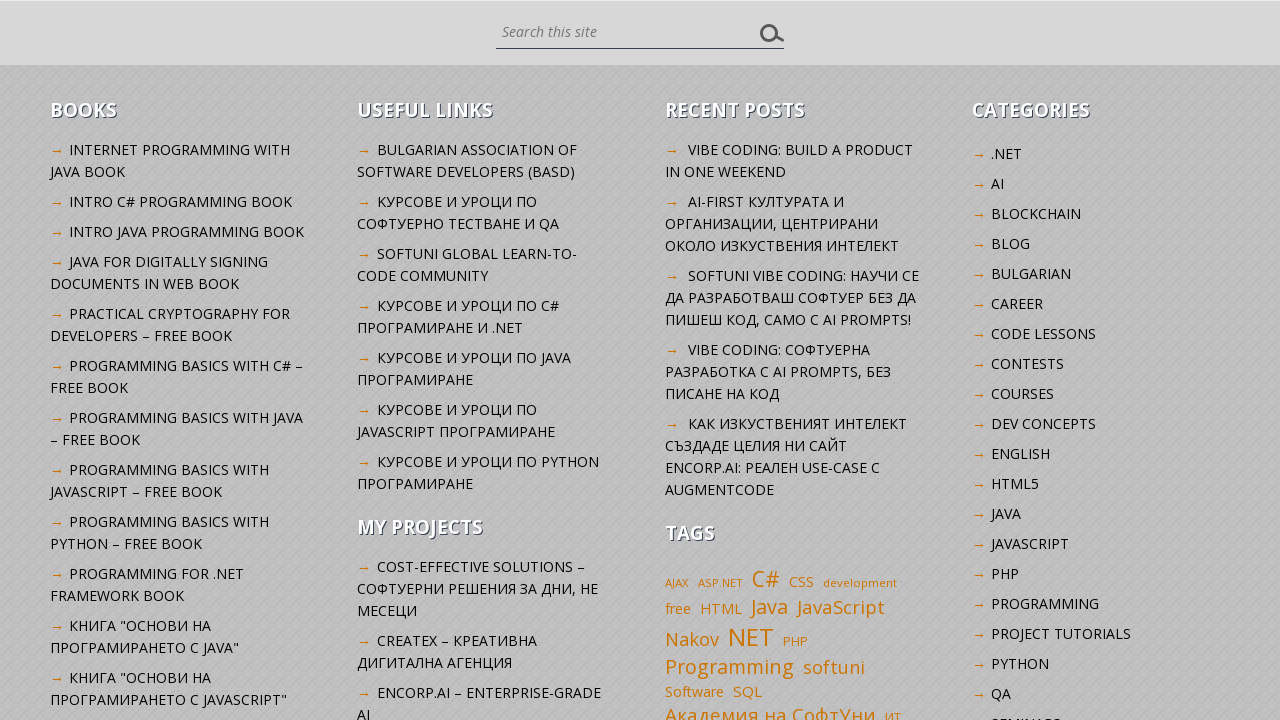